Tests radio button selection on W3Schools custom checkbox tutorial page by clicking multiple radio buttons

Starting URL: https://www.w3schools.com/howto/howto_css_custom_checkbox.asp

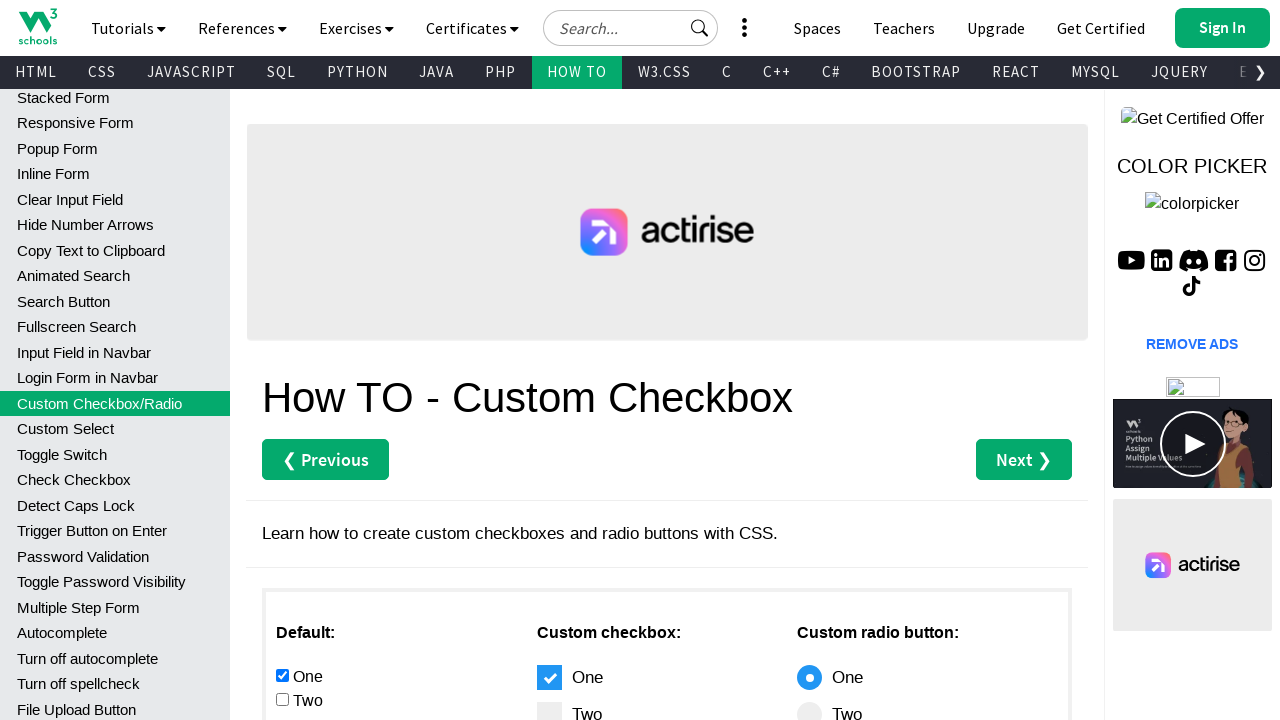

Waited for main page content to load
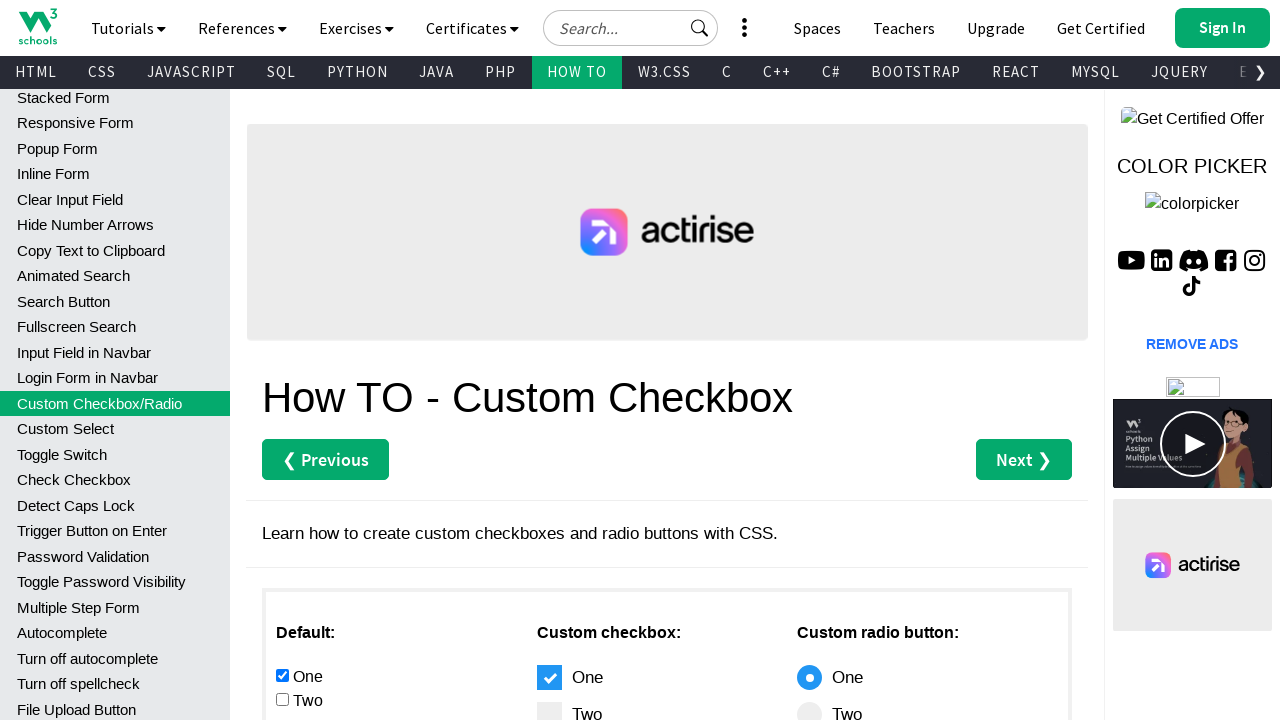

Clicked the fourth radio button at (282, 360) on xpath=//*[@id='main']/div[3]/div[1]/input[4]
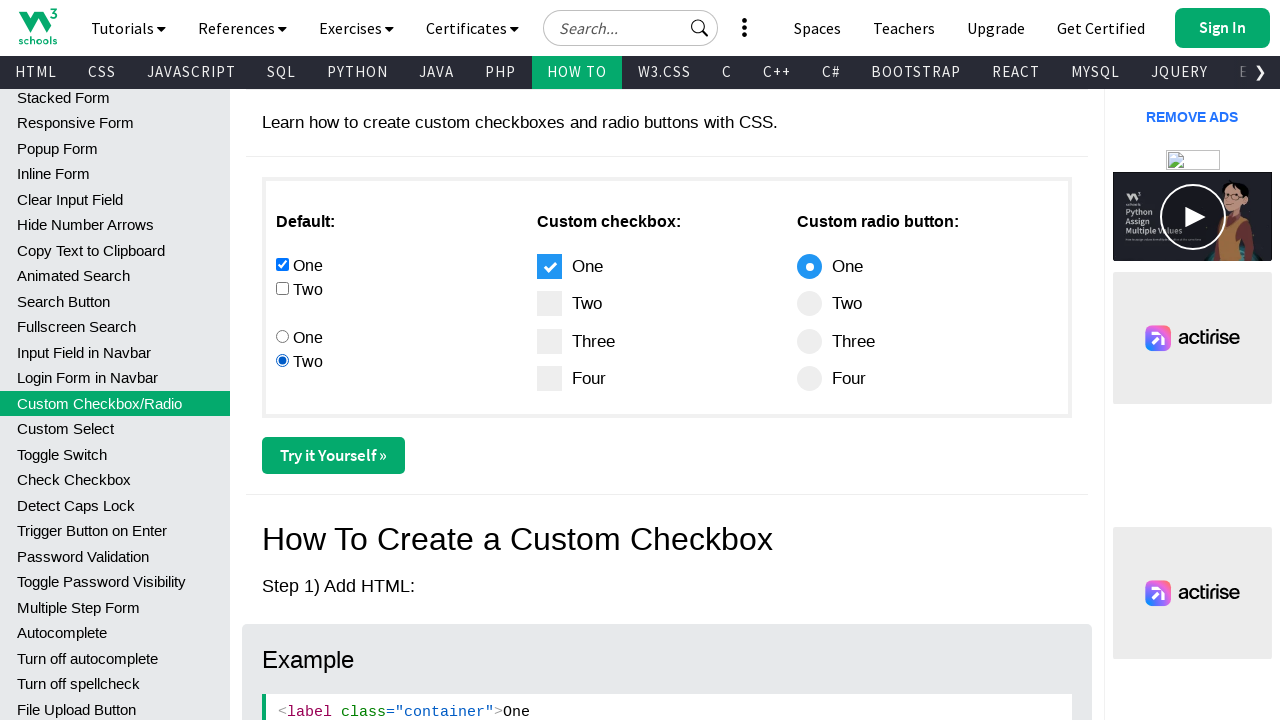

Clicked the third radio button at (282, 336) on xpath=//*[@id='main']/div[3]/div[1]/input[3]
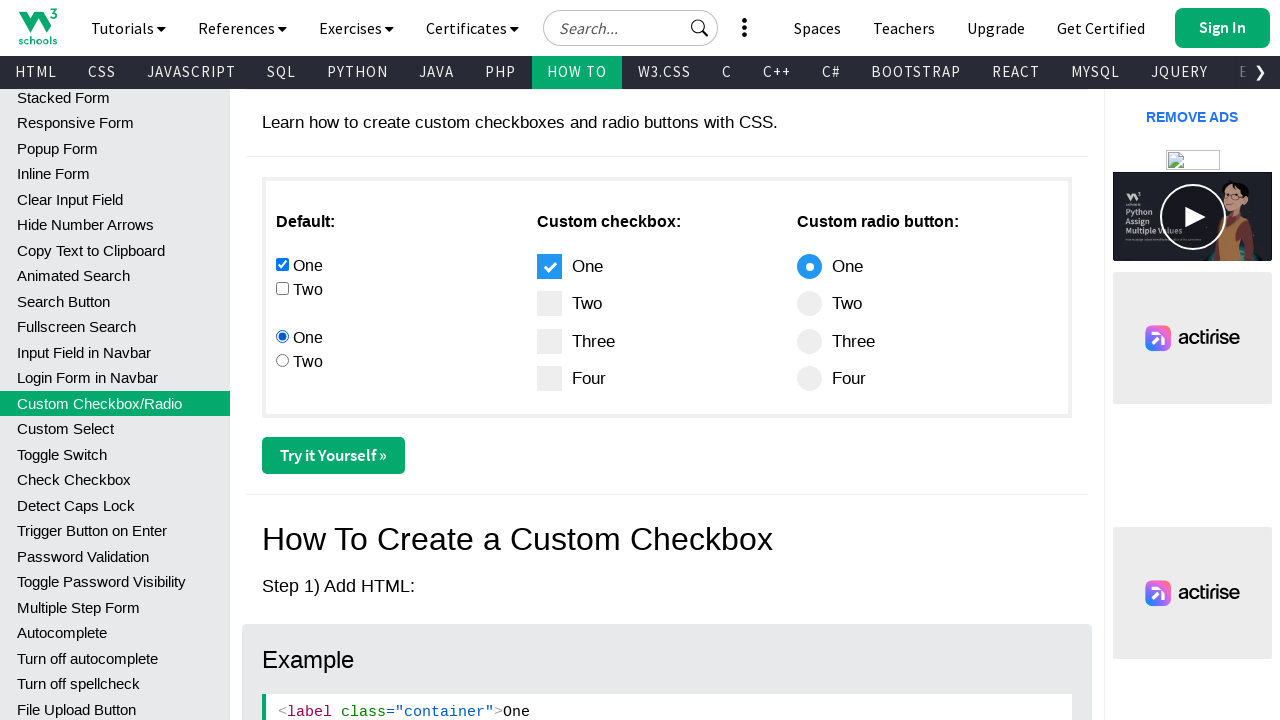

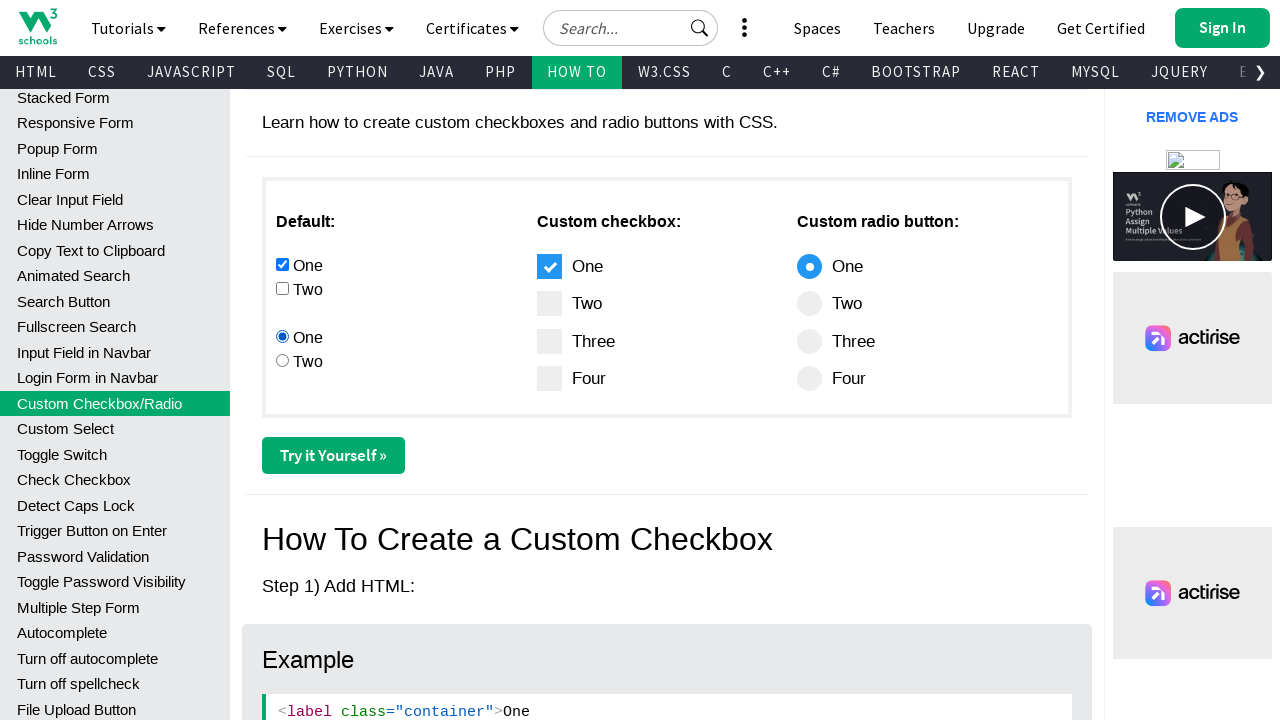